Tests hover functionality by moving the mouse over three images and verifying that corresponding user information becomes visible for each image.

Starting URL: https://practice.cydeo.com/hovers

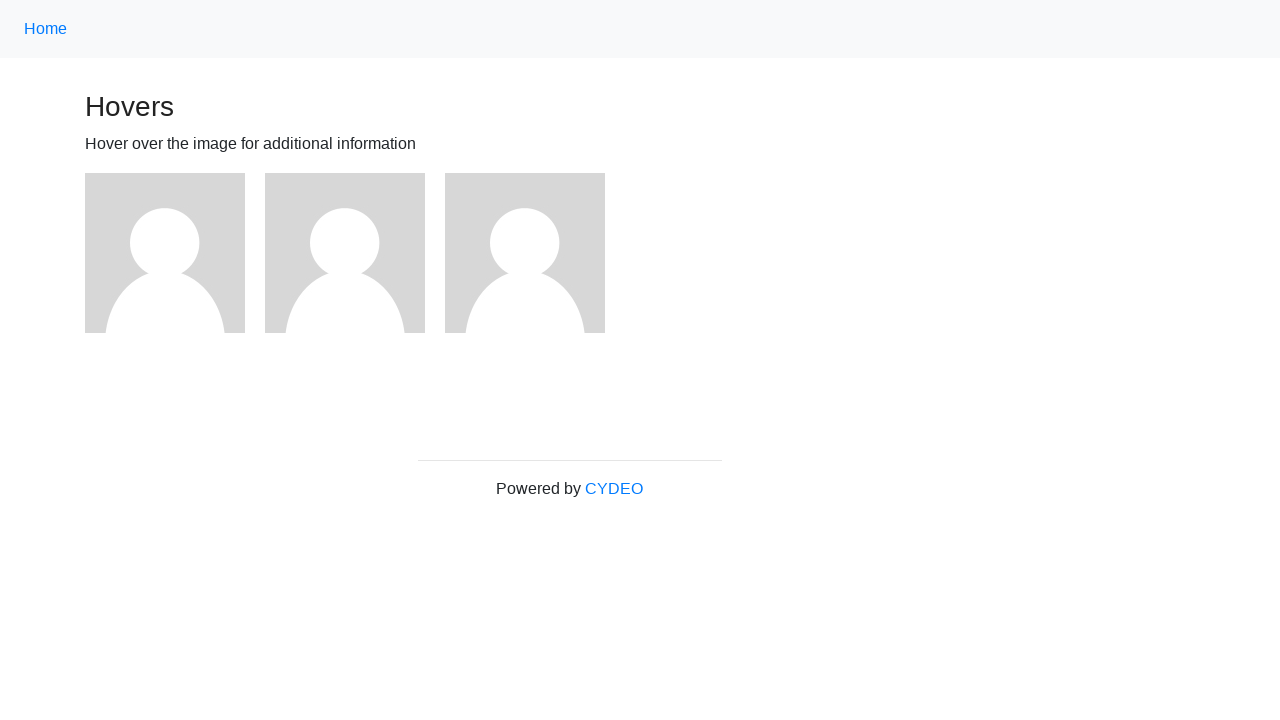

Located first image element
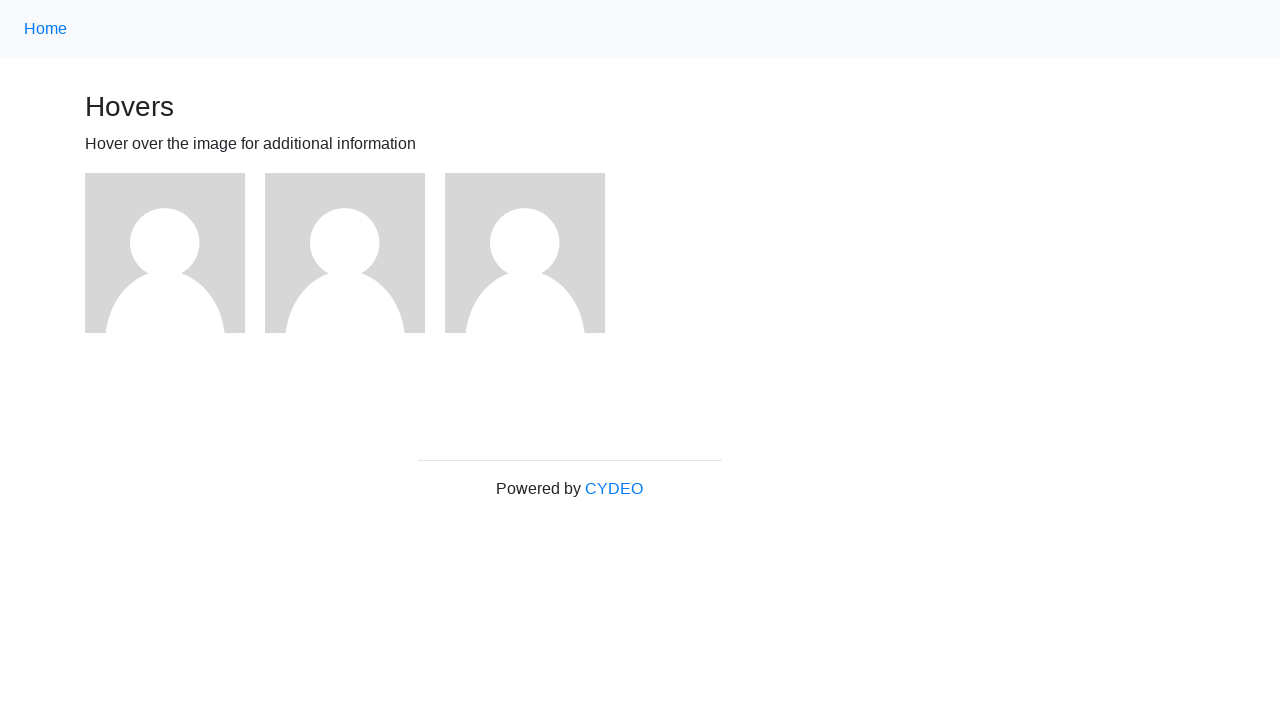

Located second image element
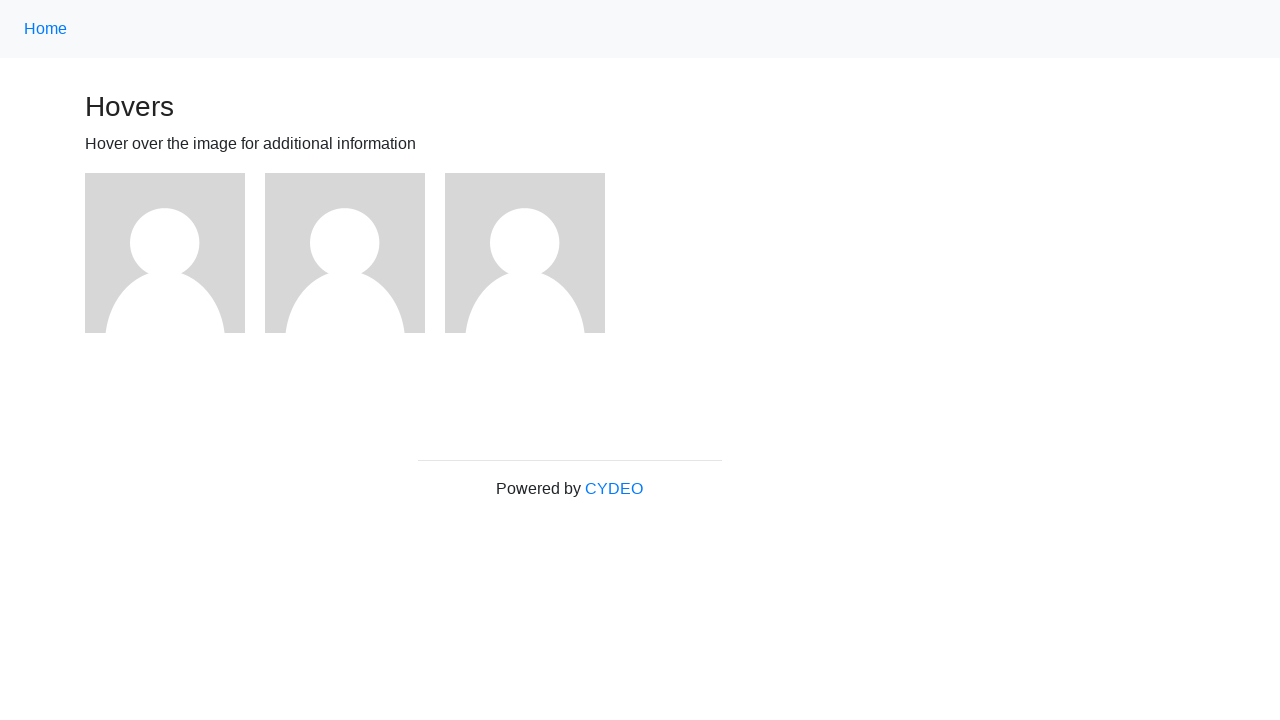

Located third image element
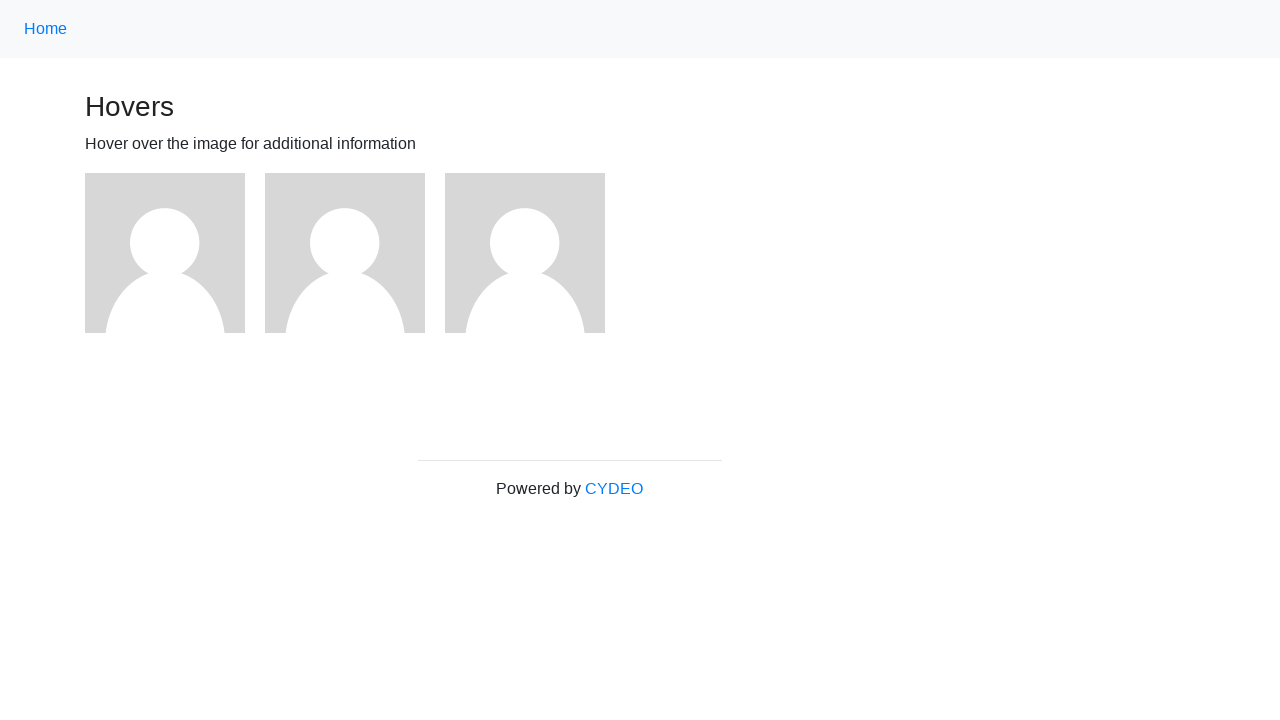

Located user1 name element
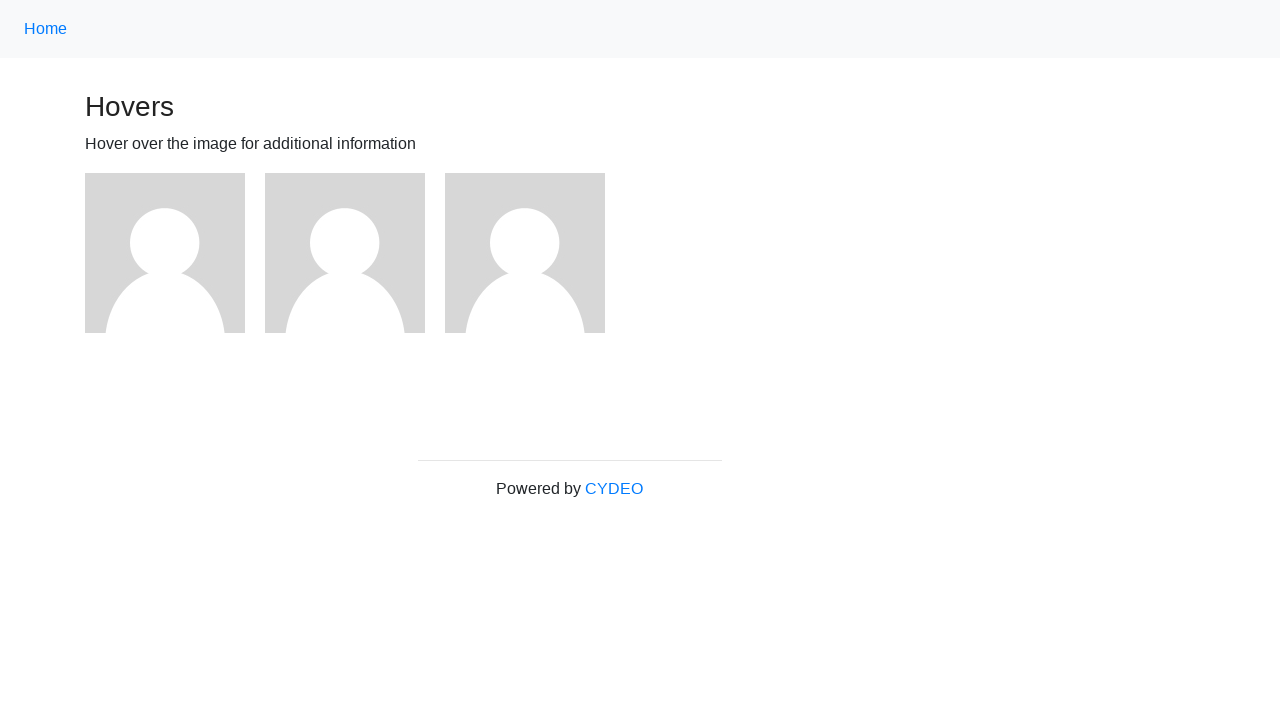

Located user2 name element
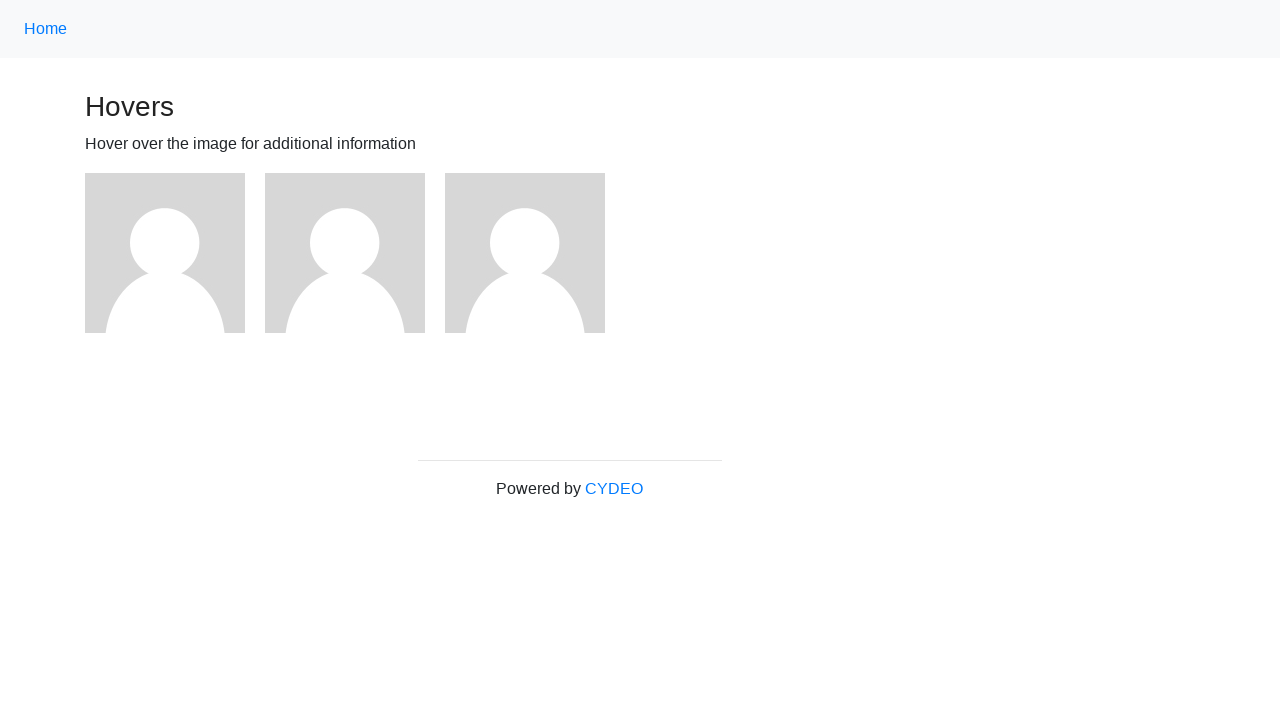

Located user3 name element
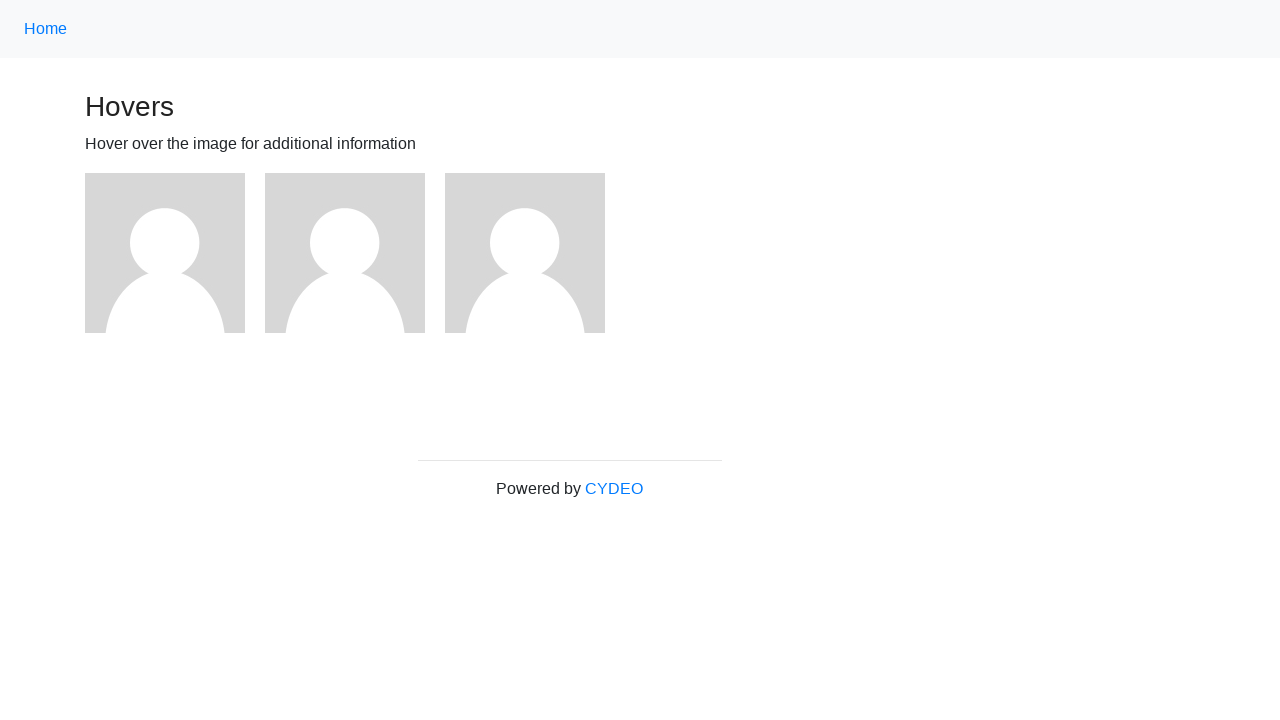

Hovered over first image at (165, 253) on (//img)[1]
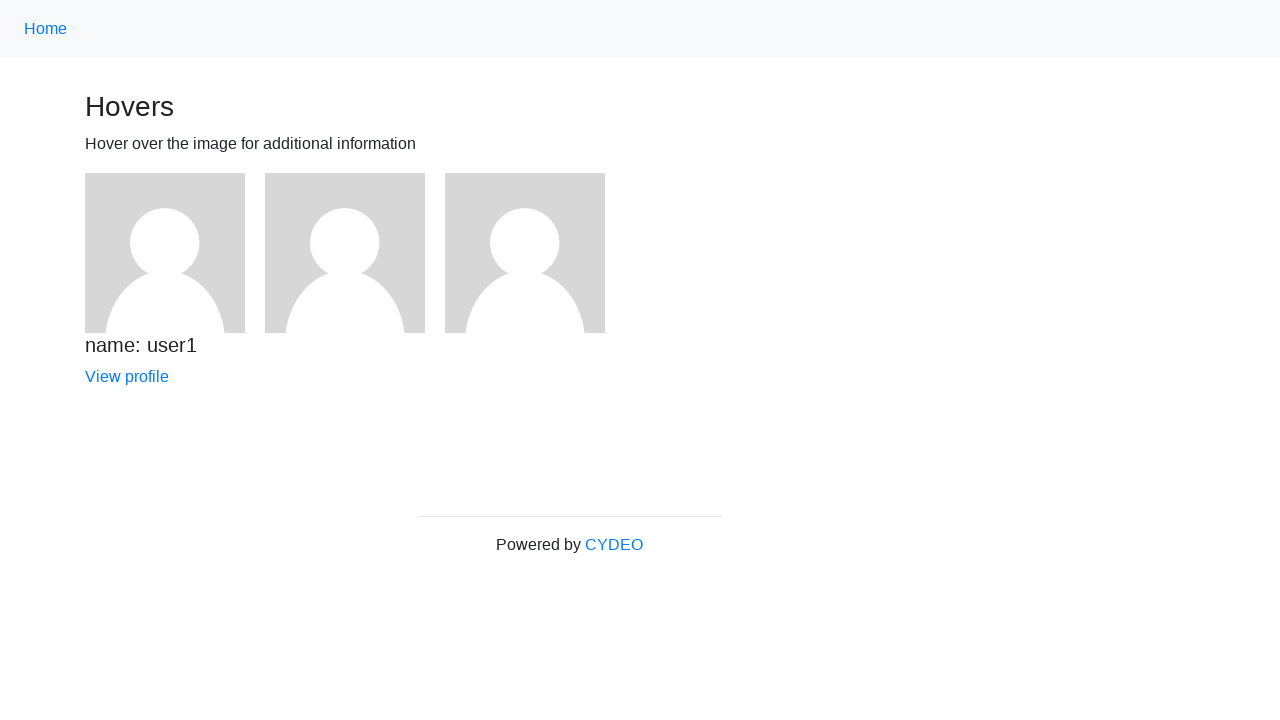

Verified user1 information is visible
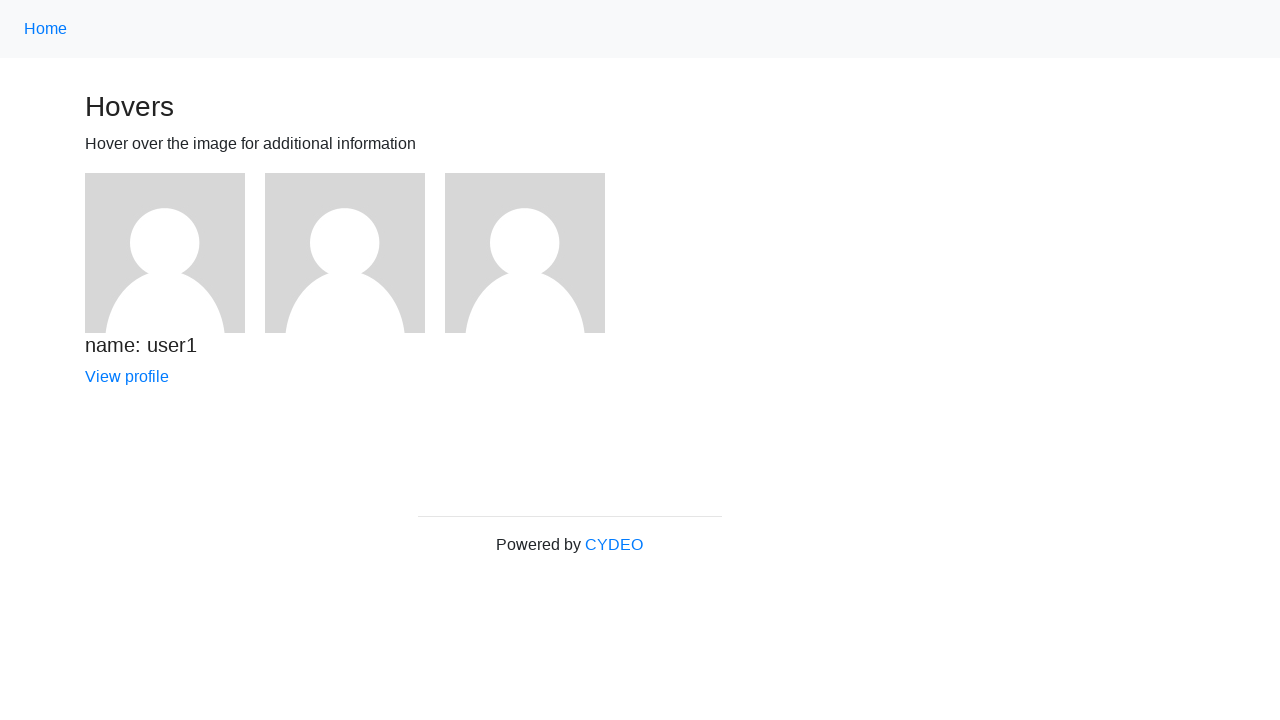

Hovered over second image at (345, 253) on (//img)[2]
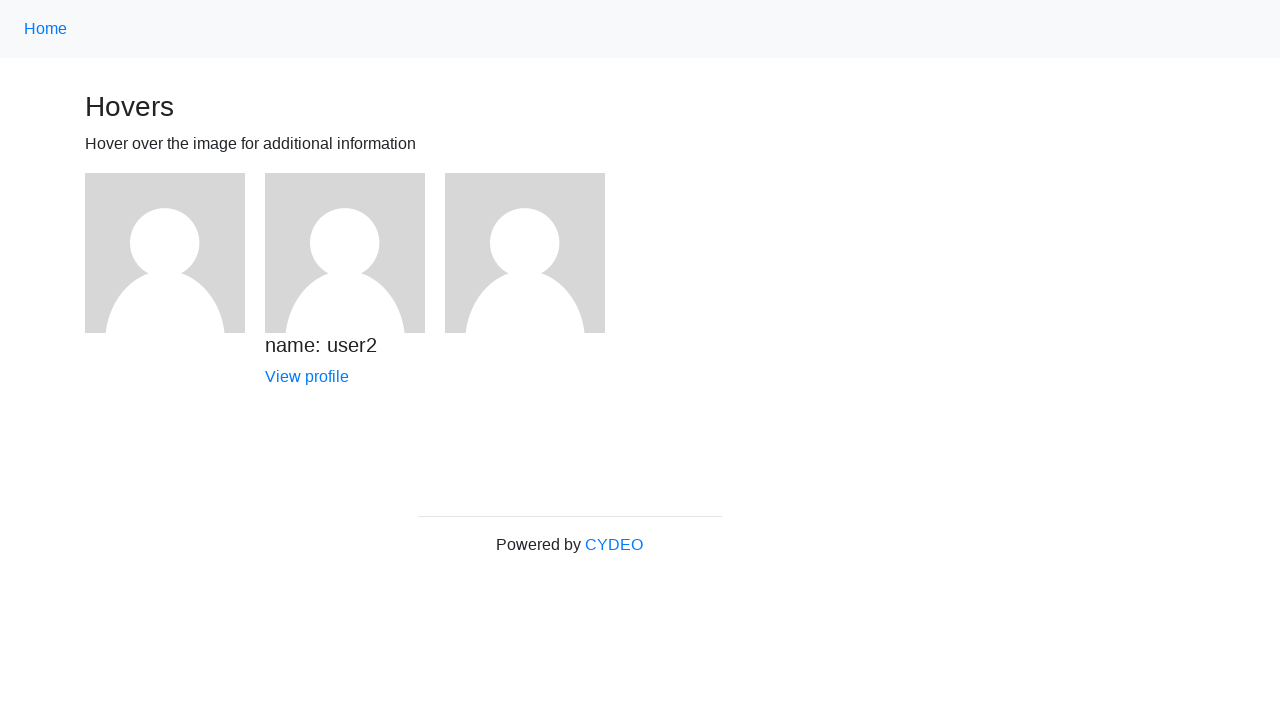

Verified user2 information is visible
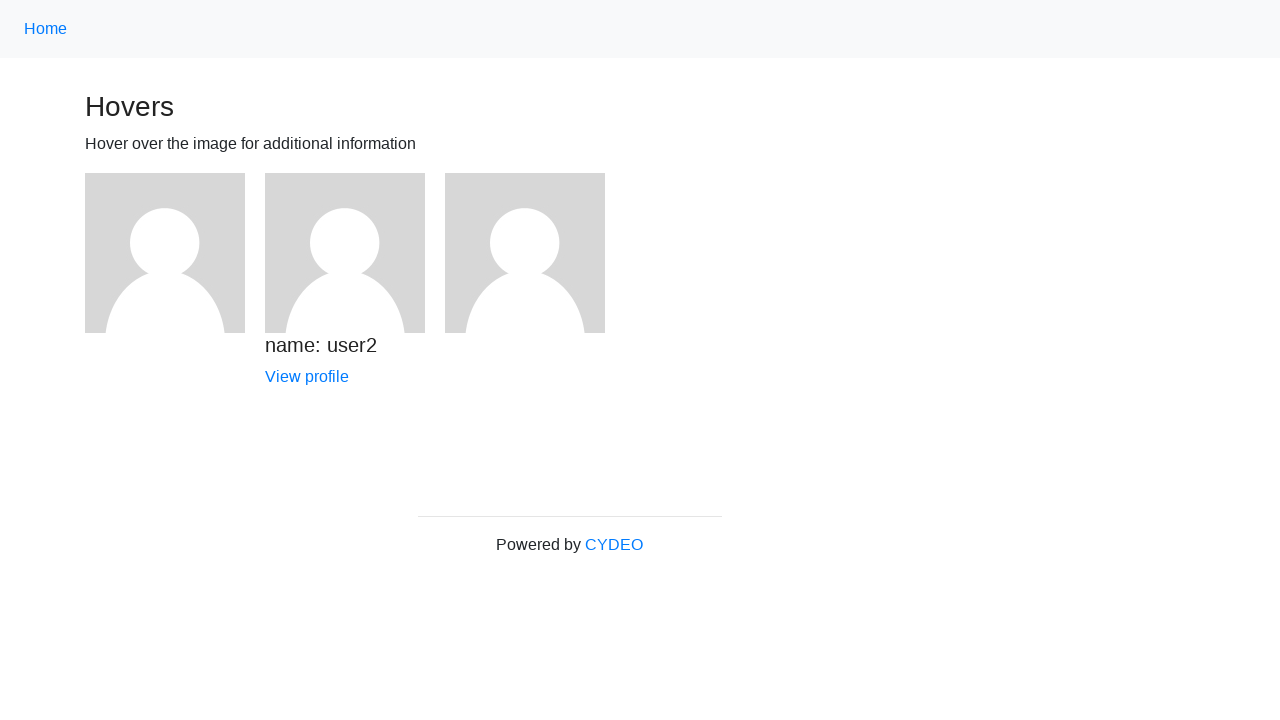

Hovered over third image at (525, 253) on (//img)[3]
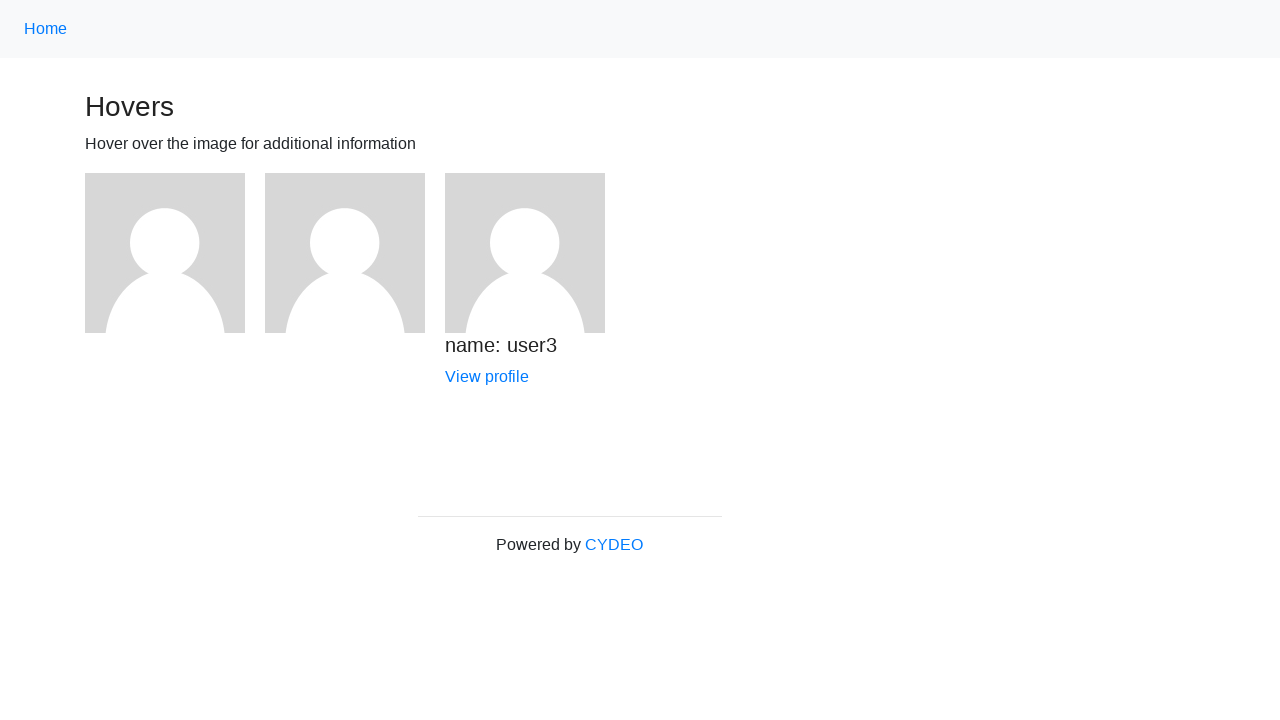

Verified user3 information is visible
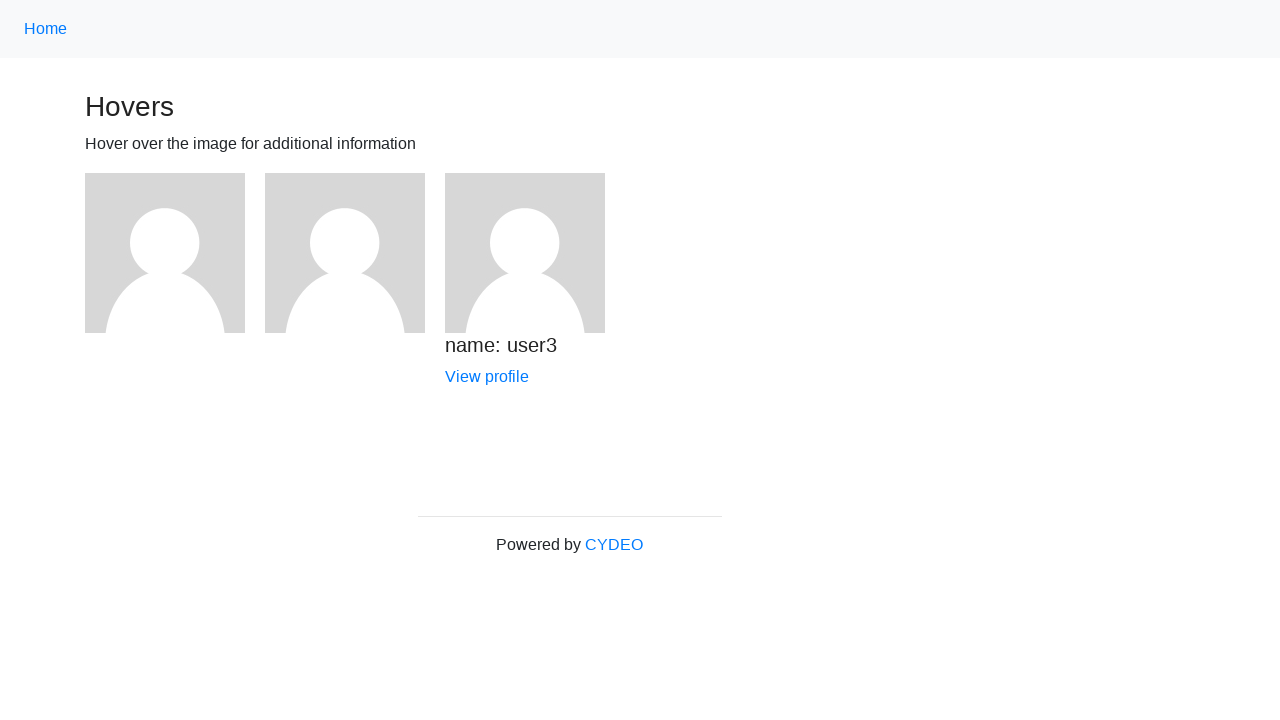

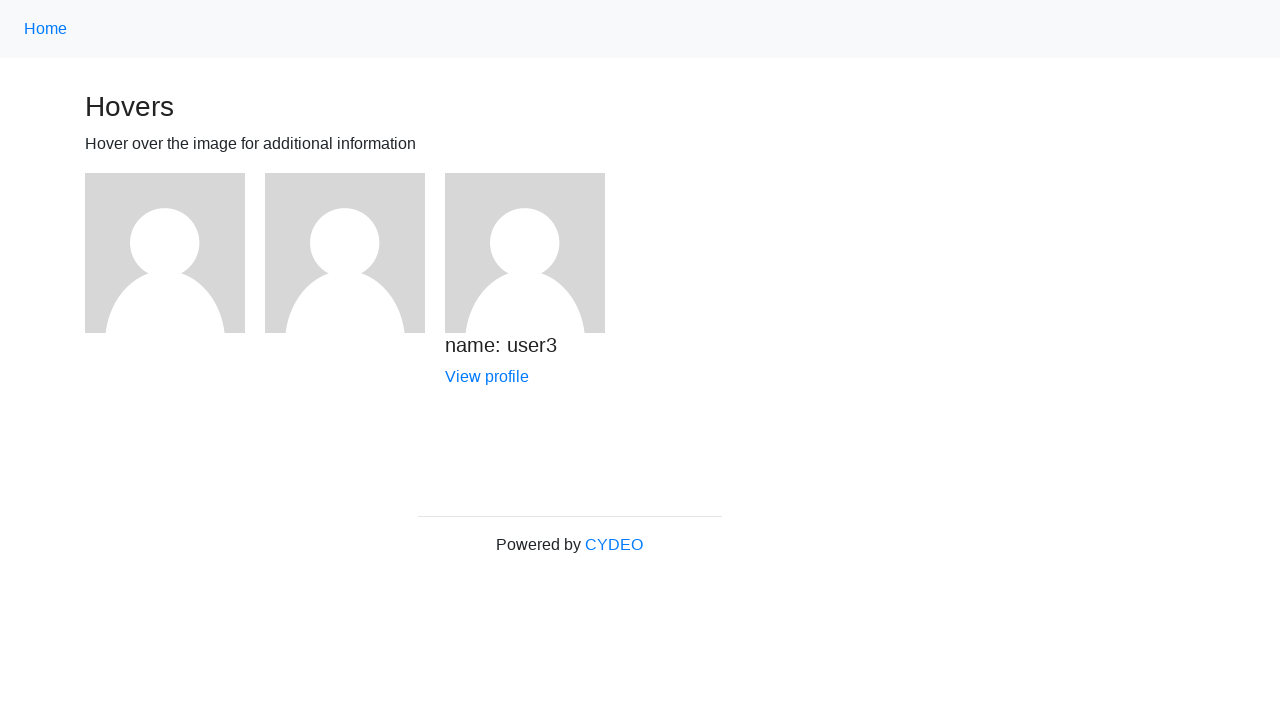